Opens the OTUS website and retrieves the page title to verify the page loaded correctly

Starting URL: https://otus.ru

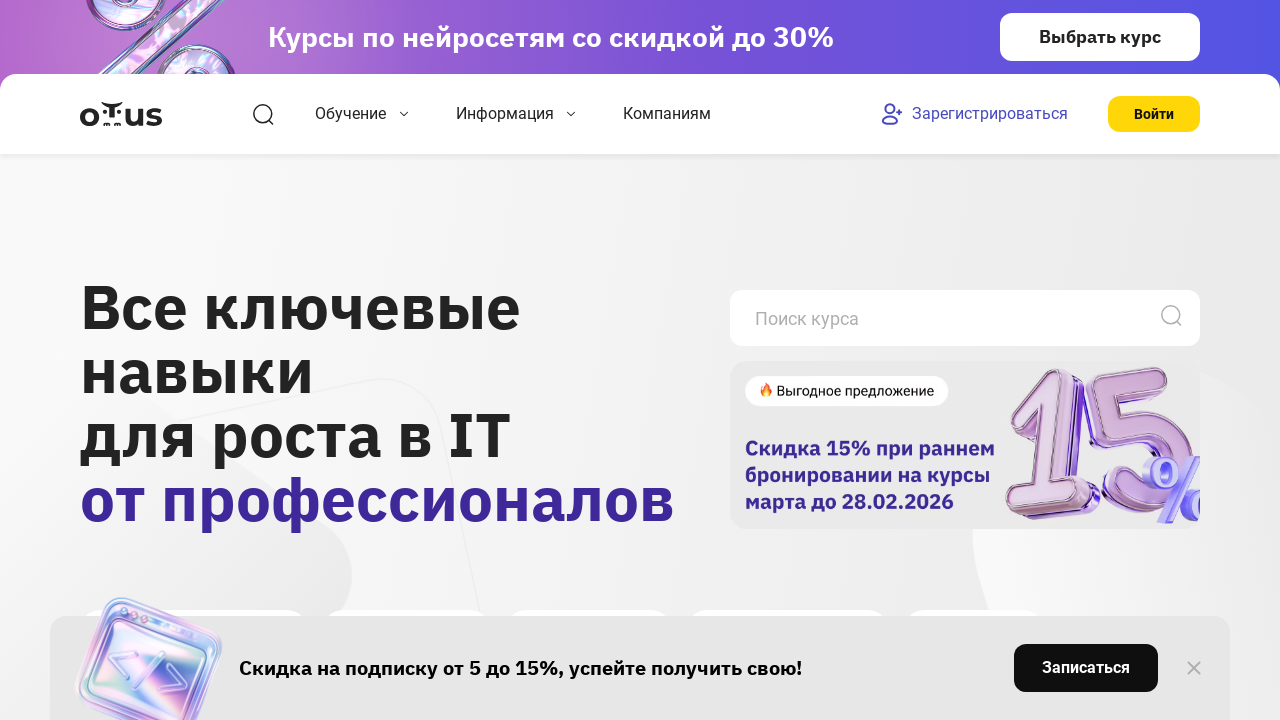

Waited for page to reach domcontentloaded state
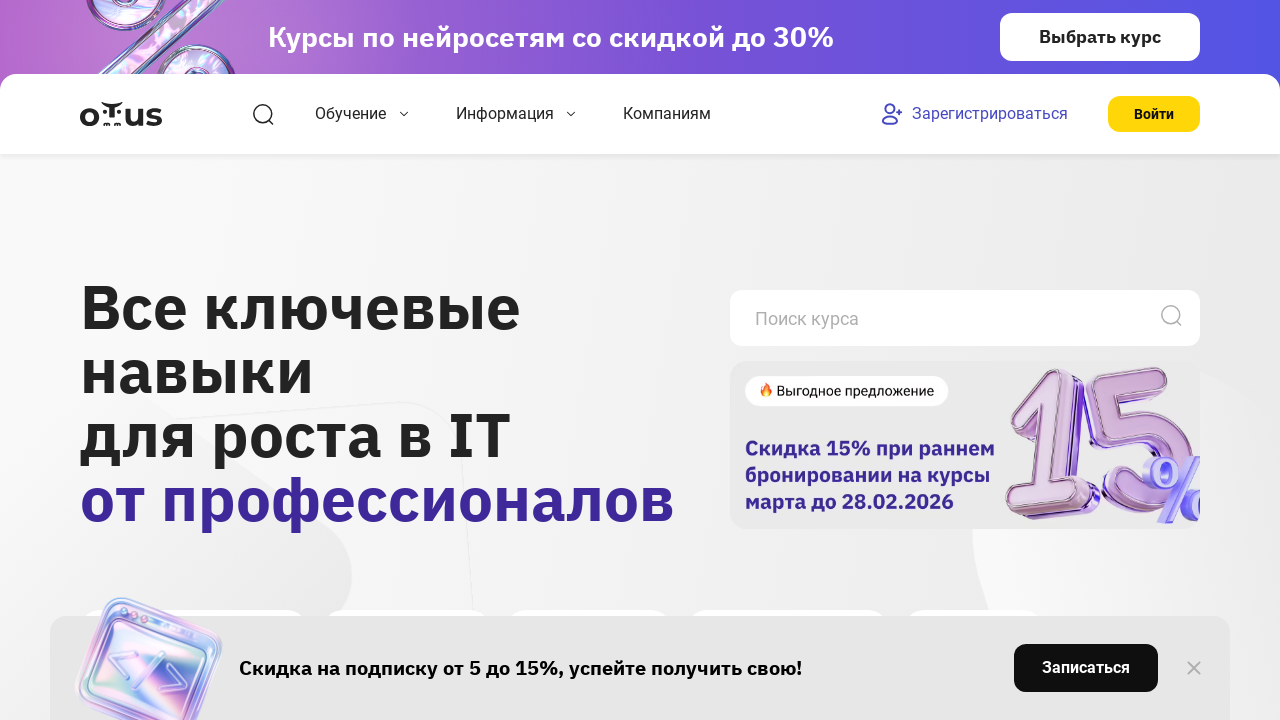

Retrieved page title: 'OTUS - Онлайн-образование'
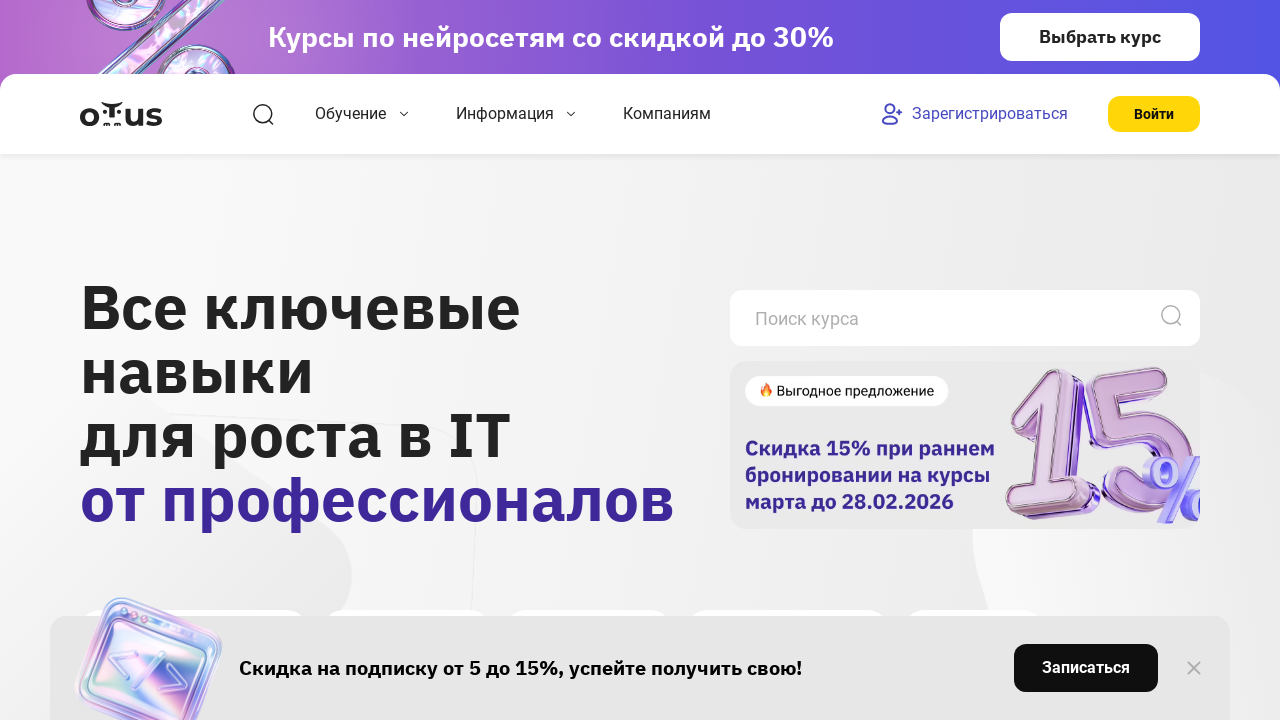

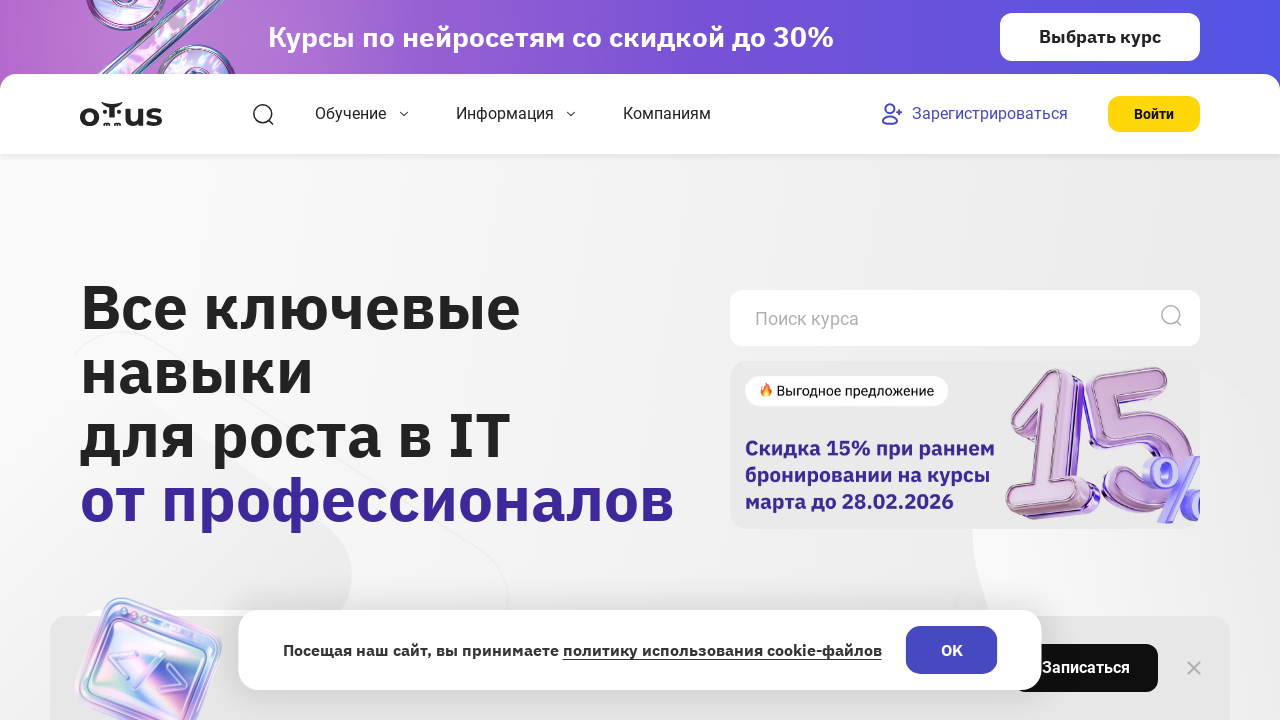